Tests dynamic loading with a hidden element - clicks Example 1 link, starts the loading process, and verifies the "Hello World!" text appears after the element becomes visible.

Starting URL: https://the-internet.herokuapp.com/dynamic_loading

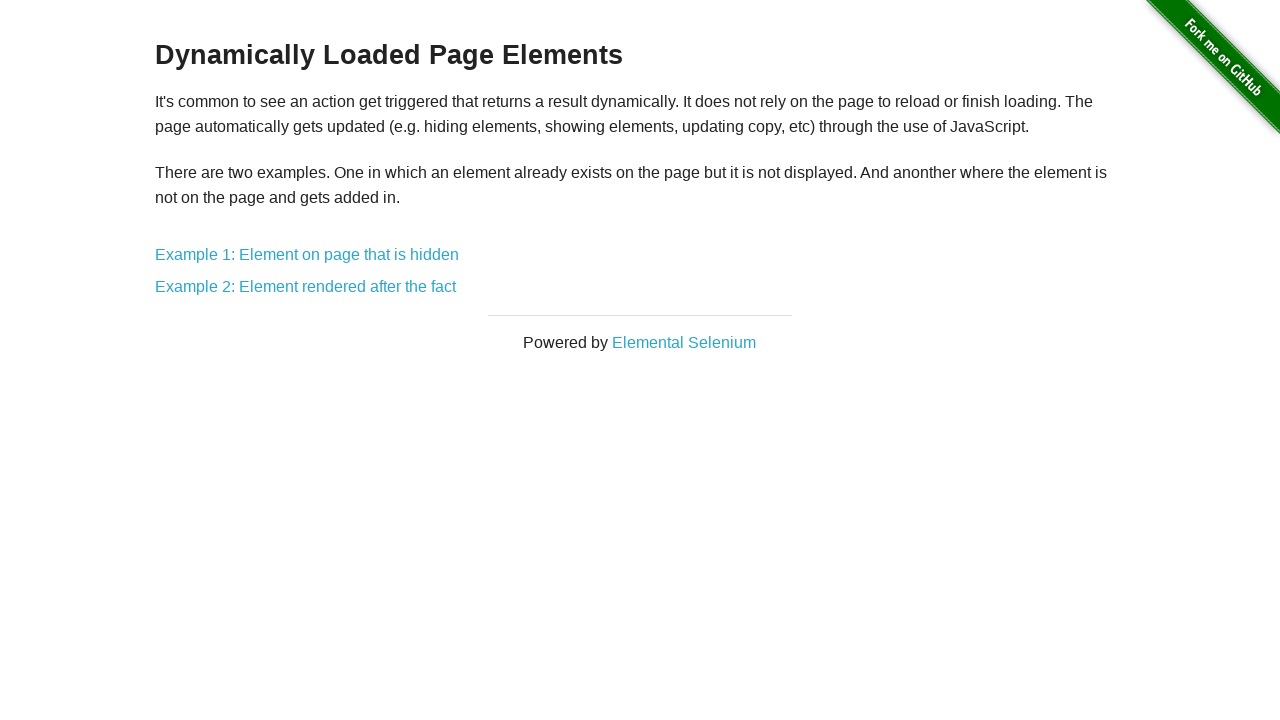

Clicked Example 1 link at (307, 255) on a:has-text('Example 1')
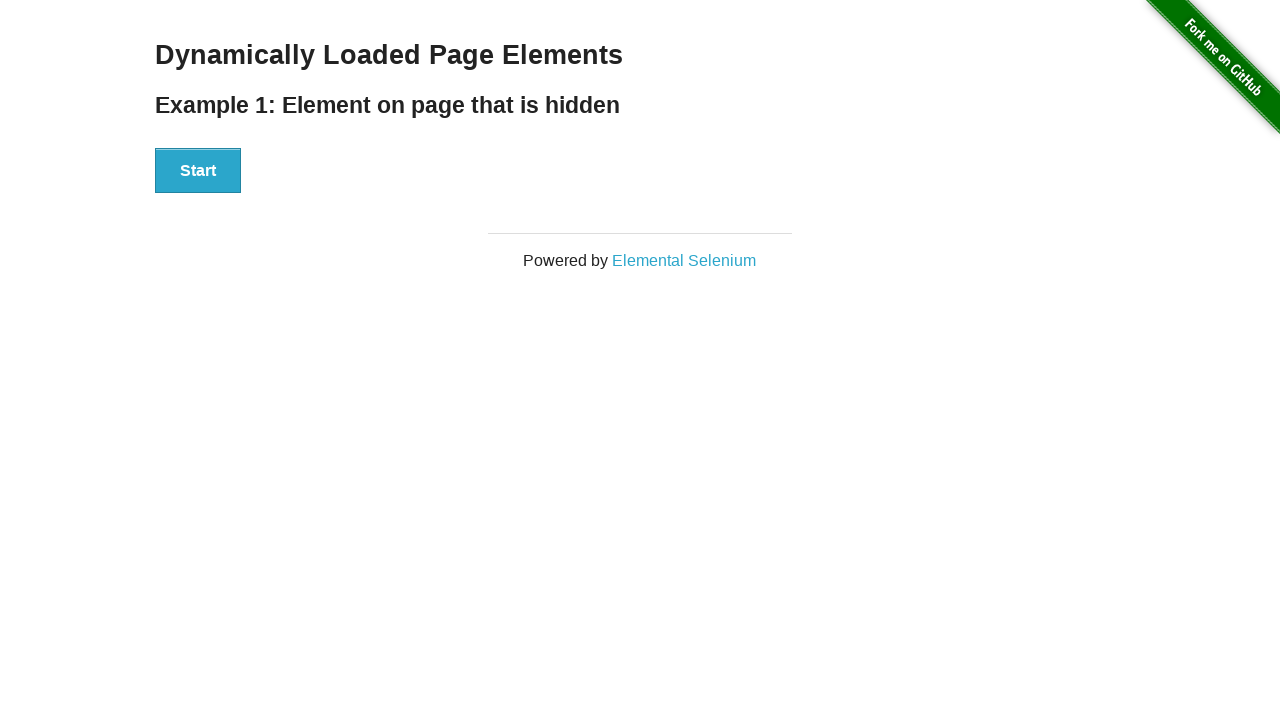

Clicked Start button to begin loading process at (198, 171) on button:has-text('Start')
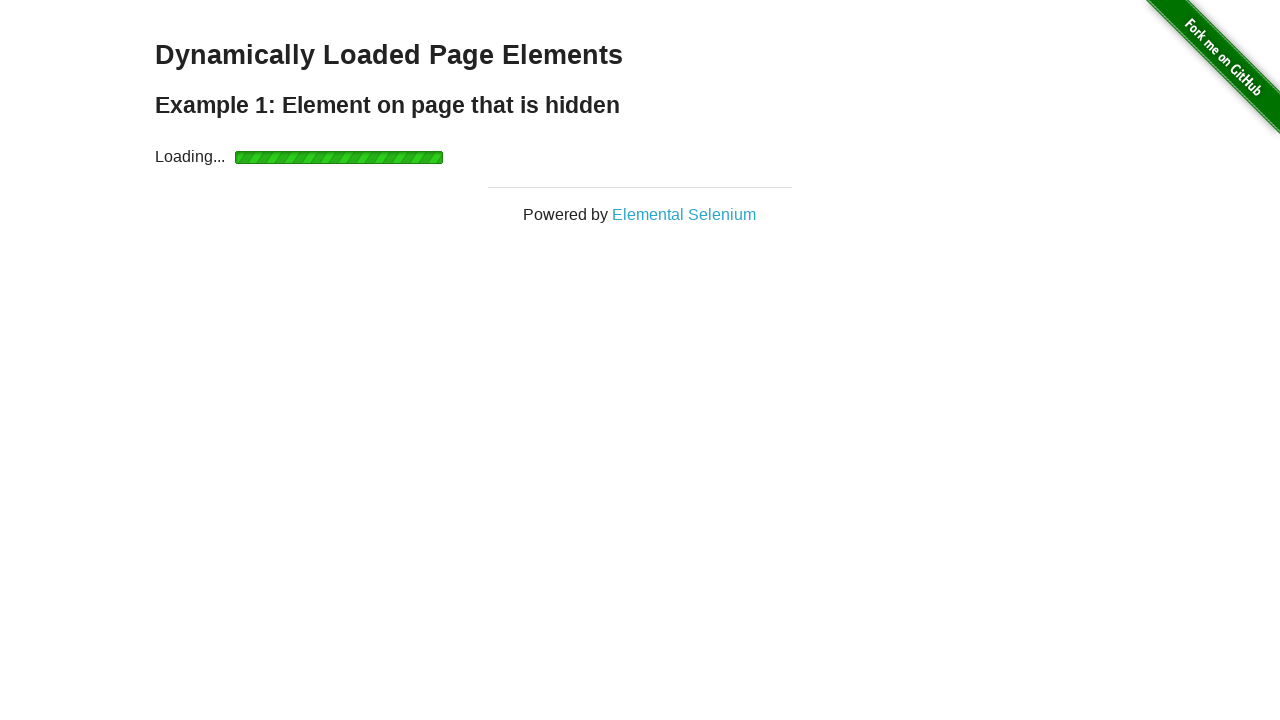

Waited for #finish element to become visible
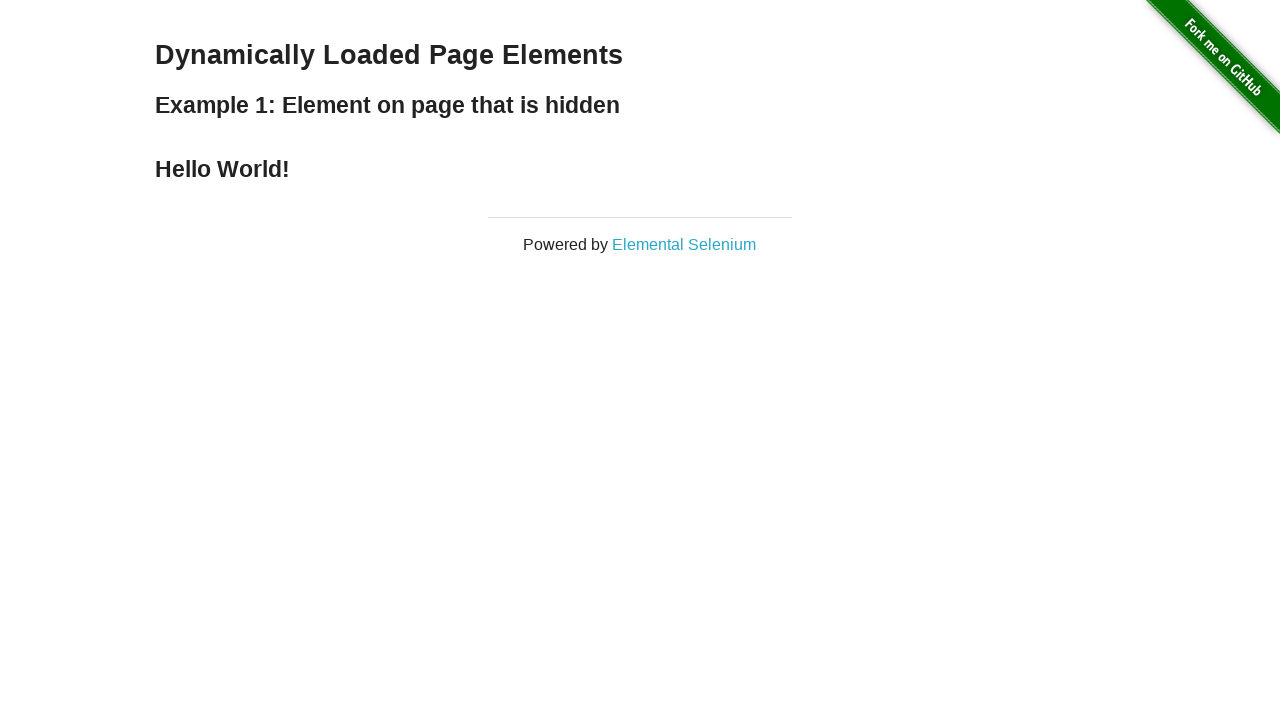

Retrieved text content from #finish element
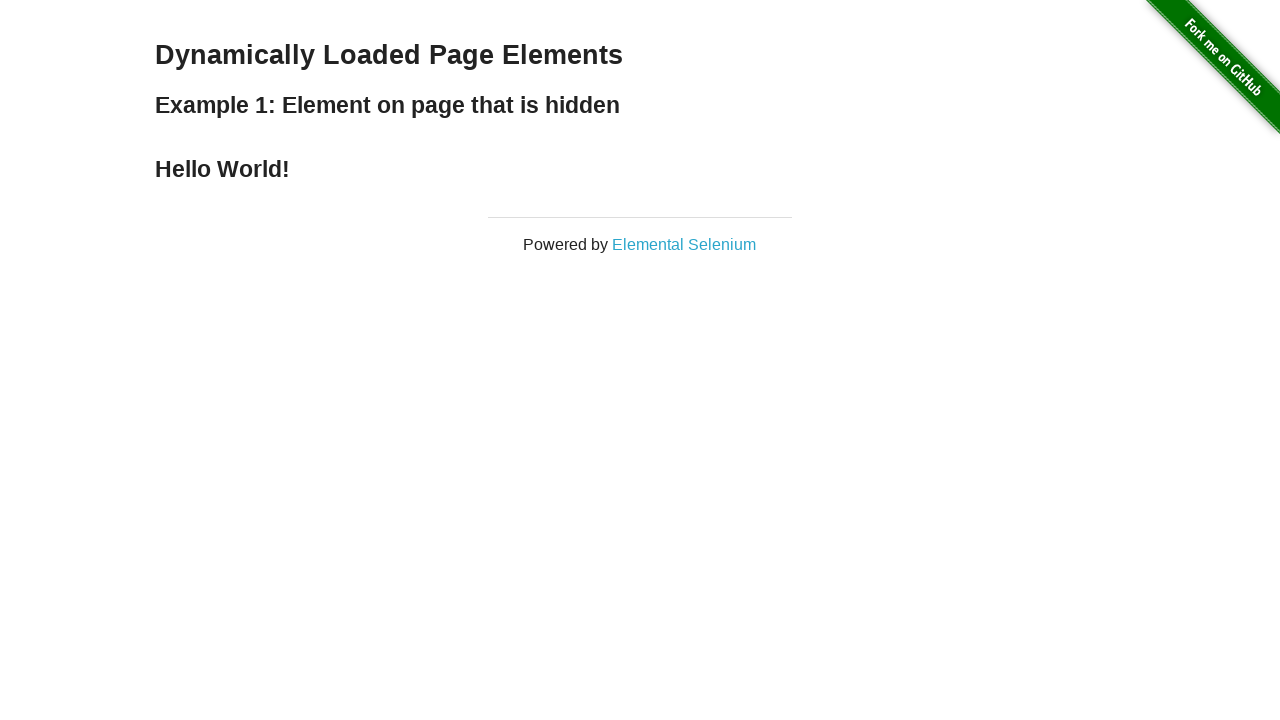

Verified that 'Hello World!' text appears after element becomes visible
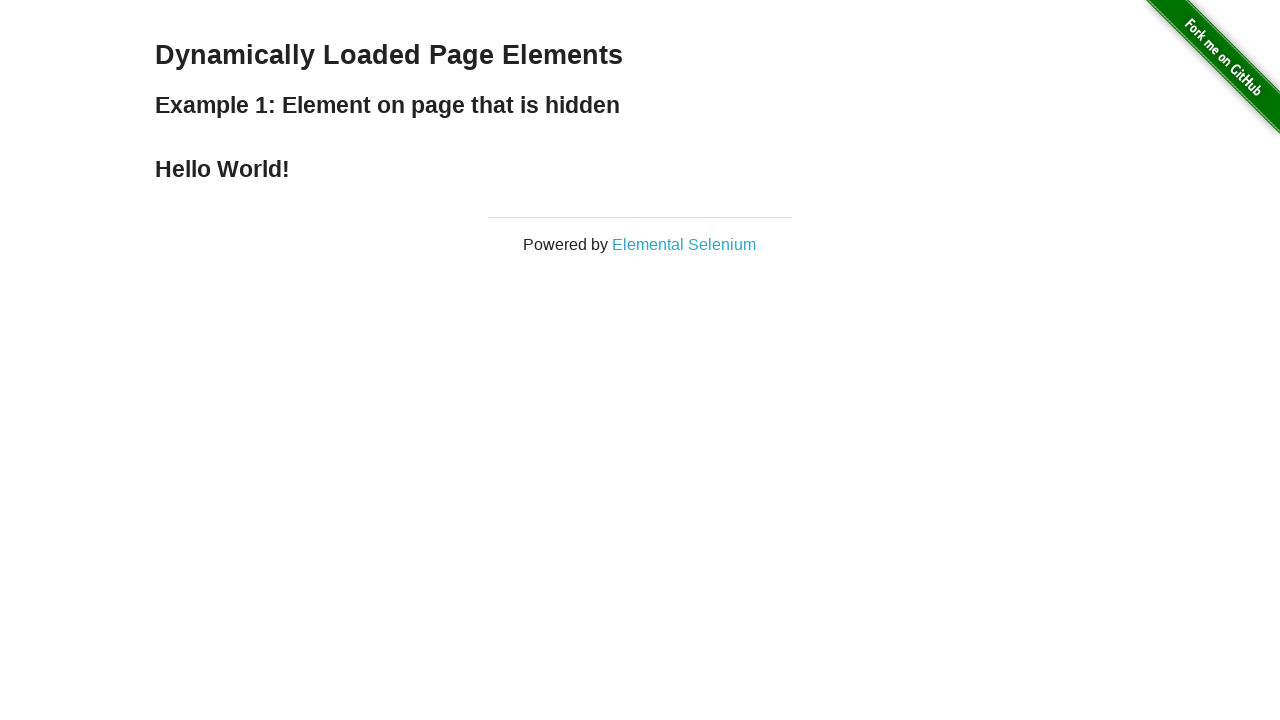

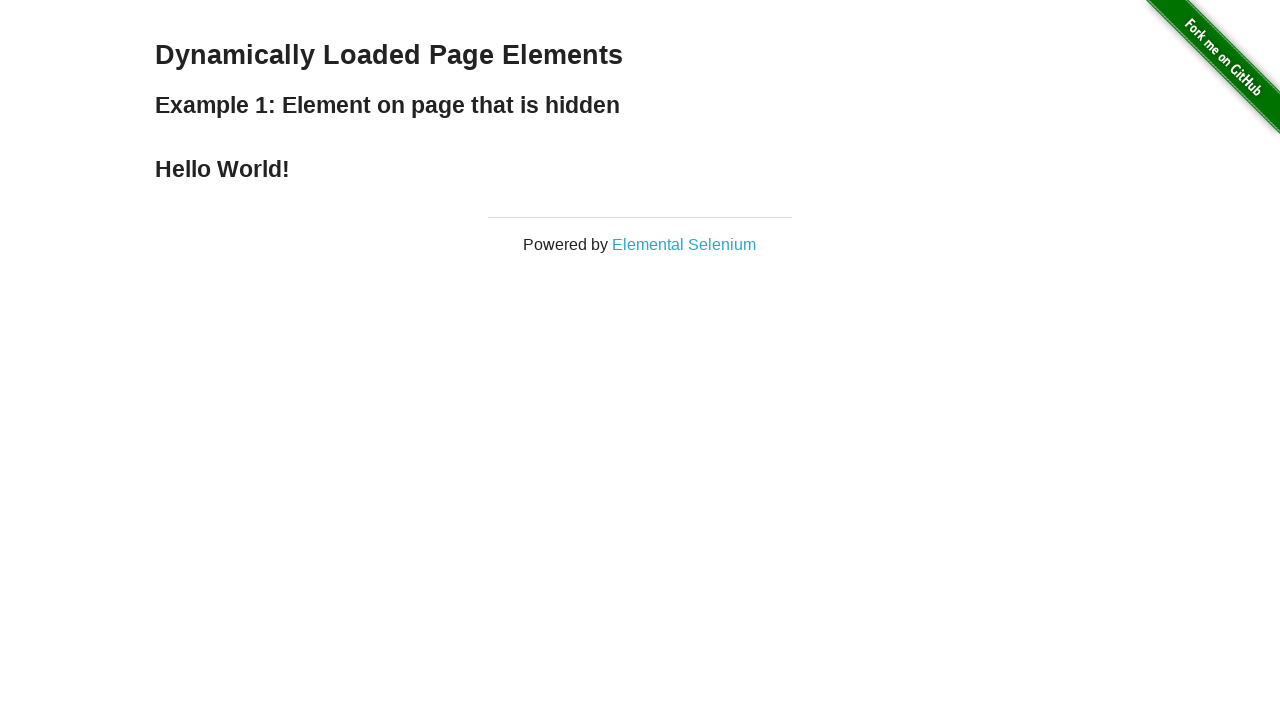